Tests that requesting a non-existent badge image returns a 404 or 403 status code.

Starting URL: https://youngjnick.github.io/Massage-Therapy-FIREBASE-PRO/

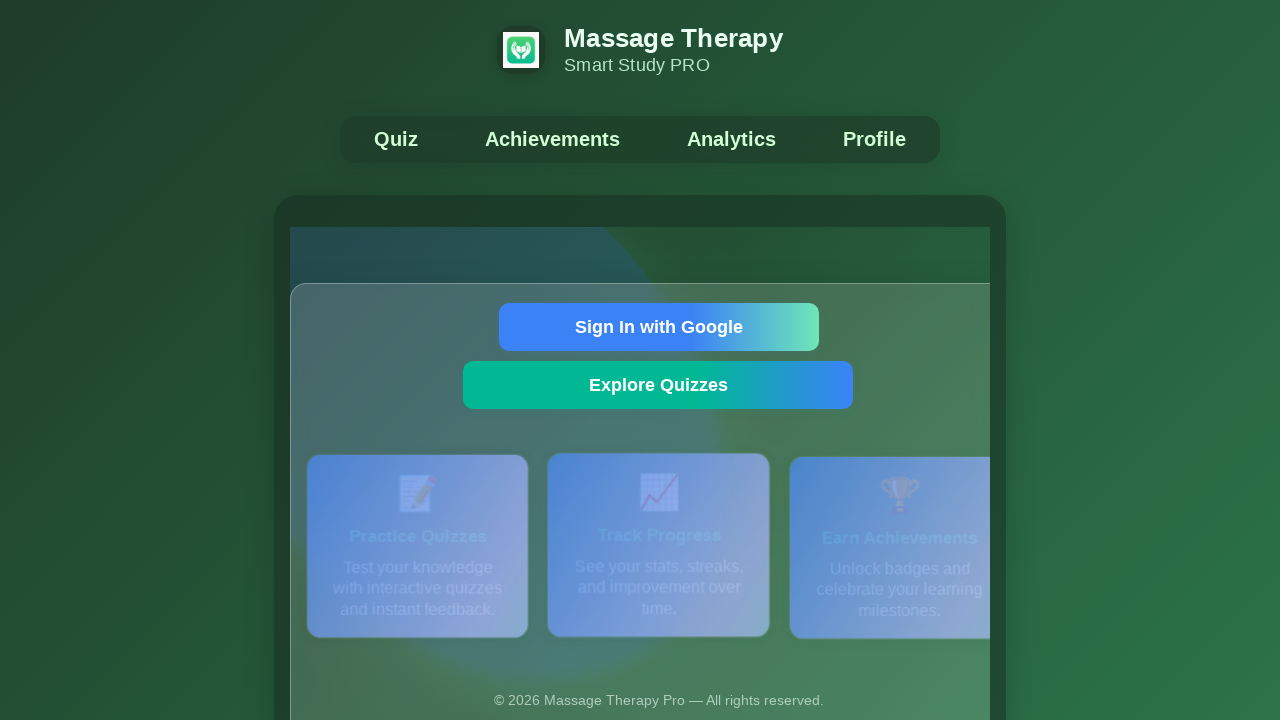

Set base URL to Massage Therapy FIREBASE PRO application
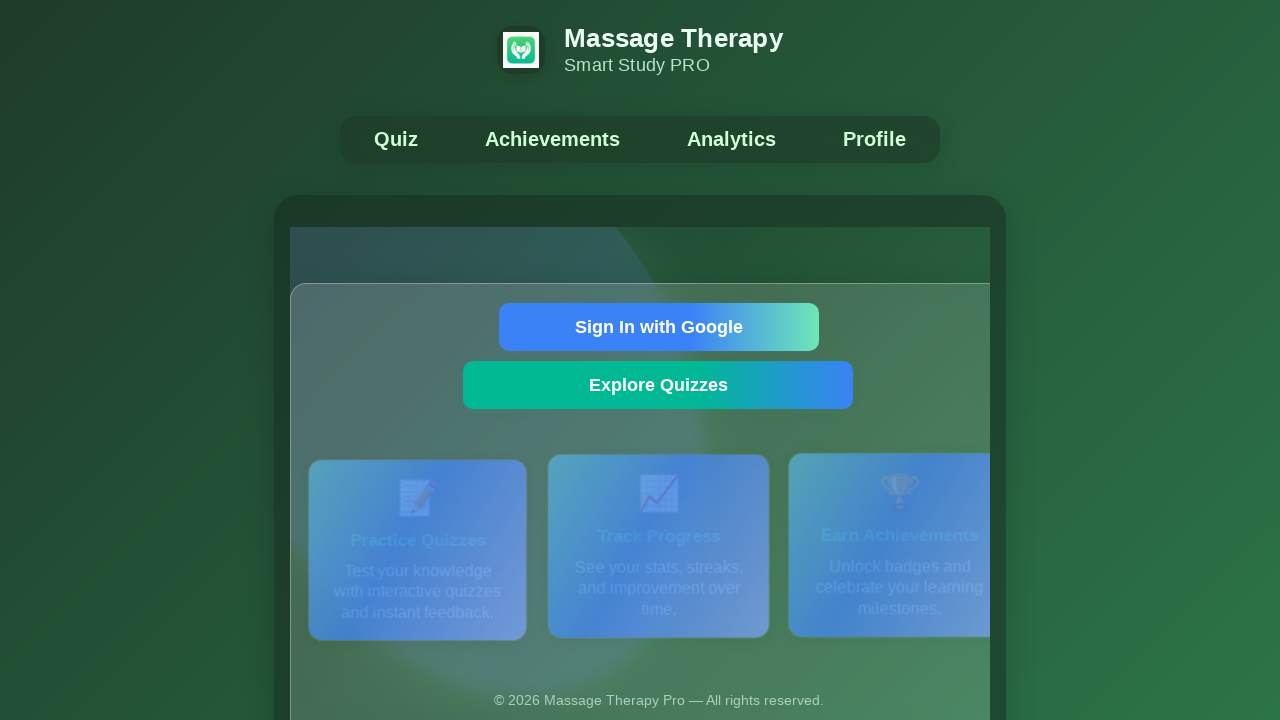

Constructed URL for non-existent badge image
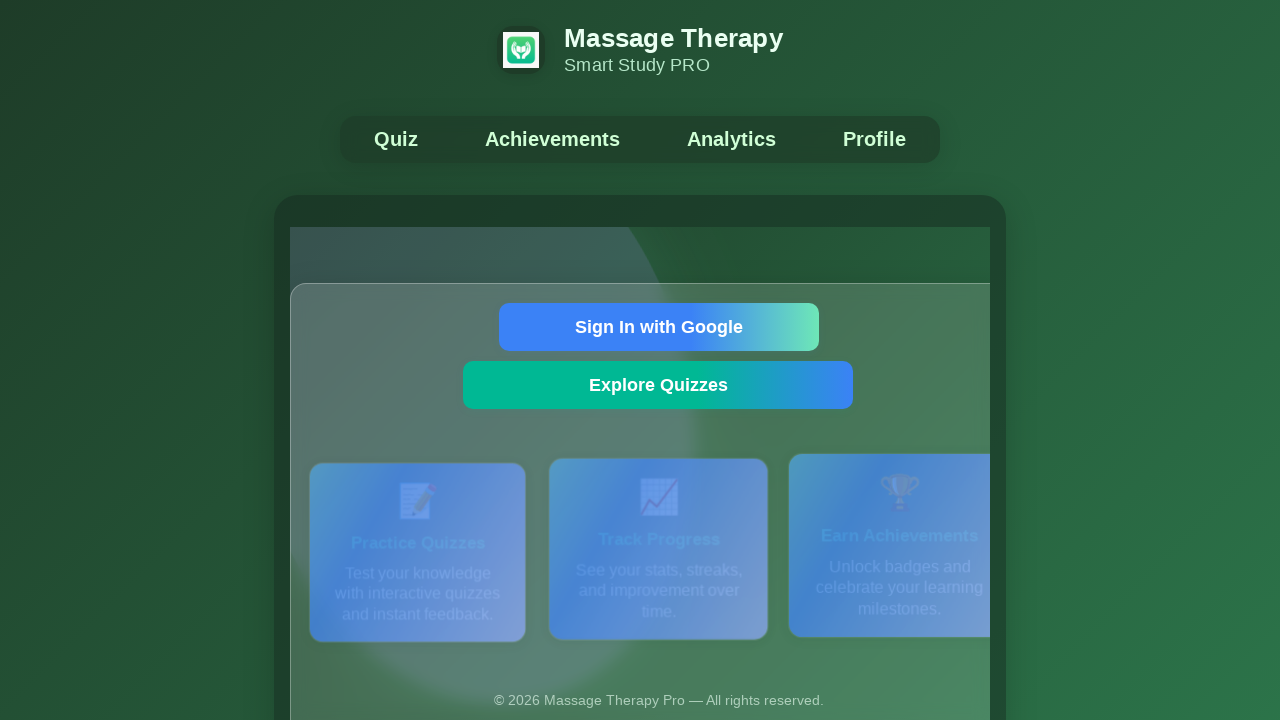

Requested non-existent badge image, received status code 404
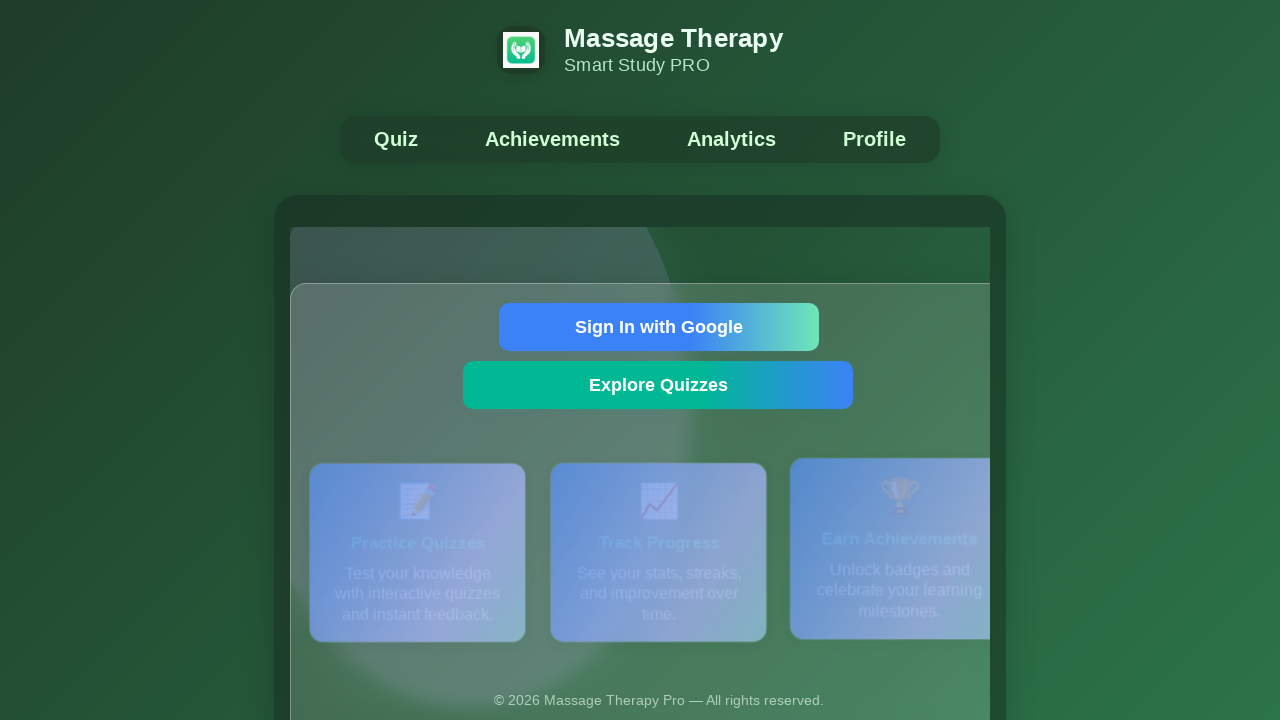

Verified that missing badge image returned 404 or 403 status code (received 404)
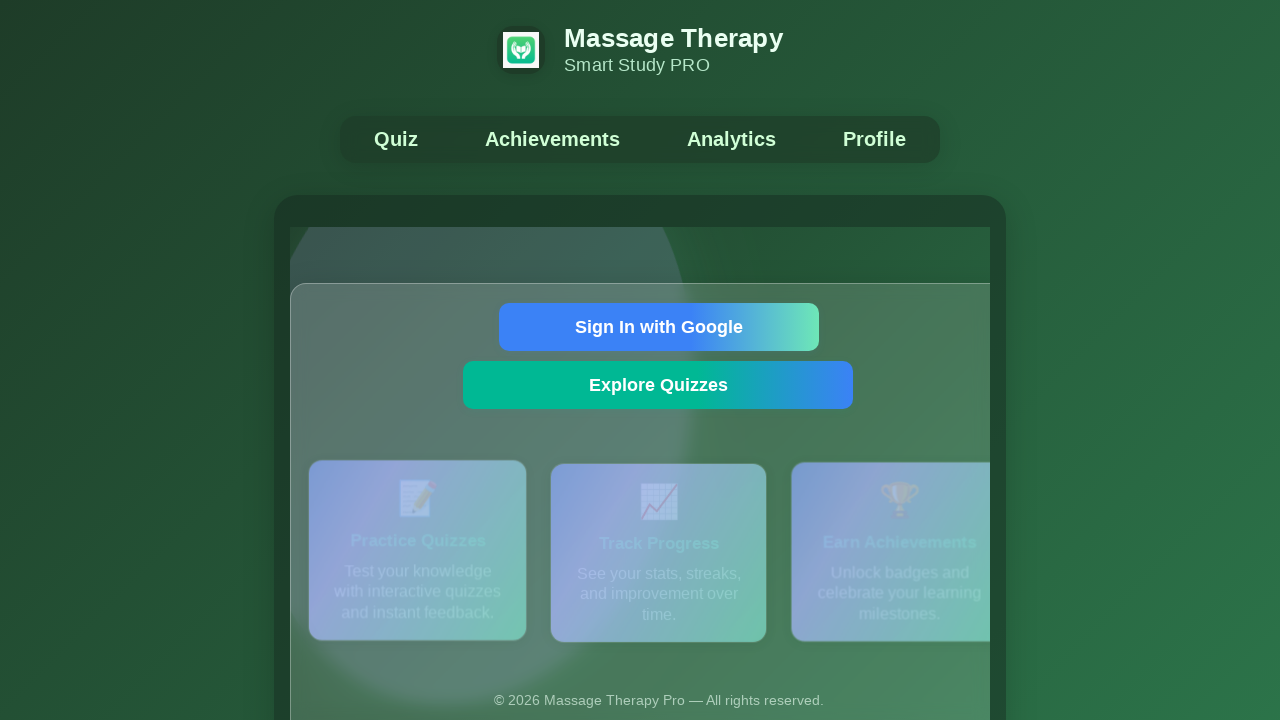

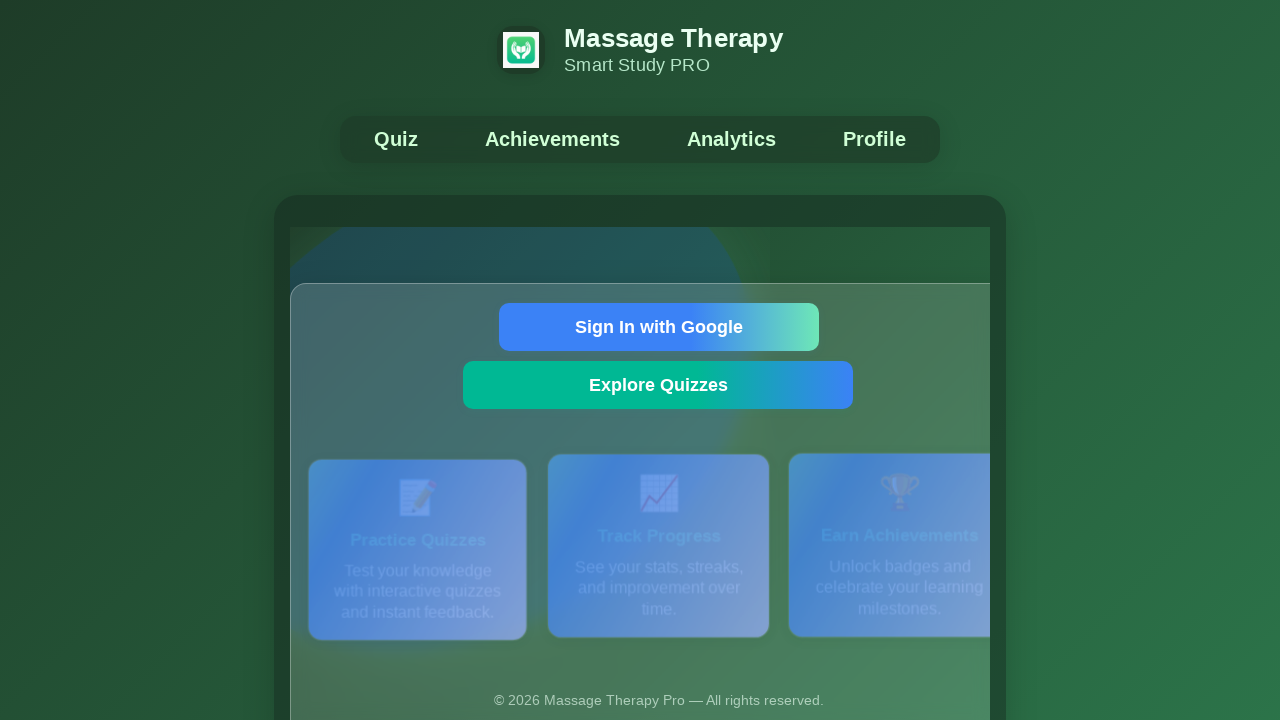